Navigates to the DemoQA homepage and verifies that the page loads correctly by checking for a specific element (Selenium Online Training image)

Starting URL: https://demoqa.com

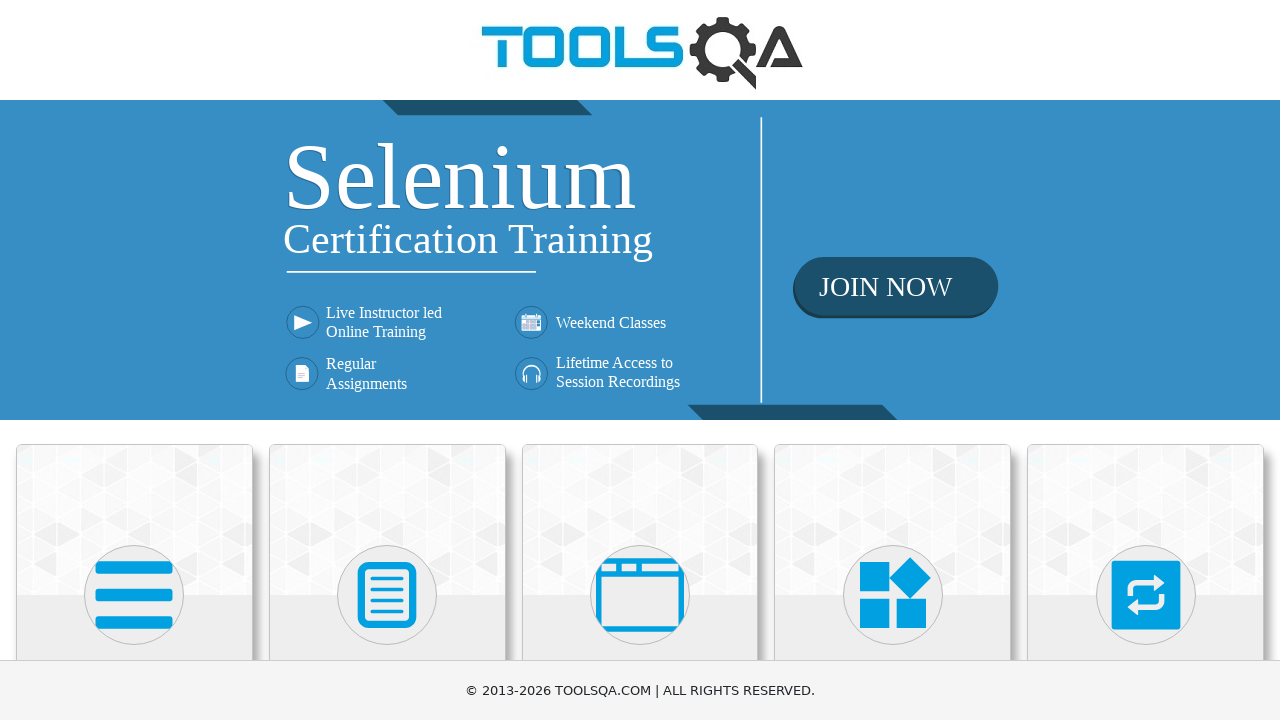

Navigated to DemoQA homepage
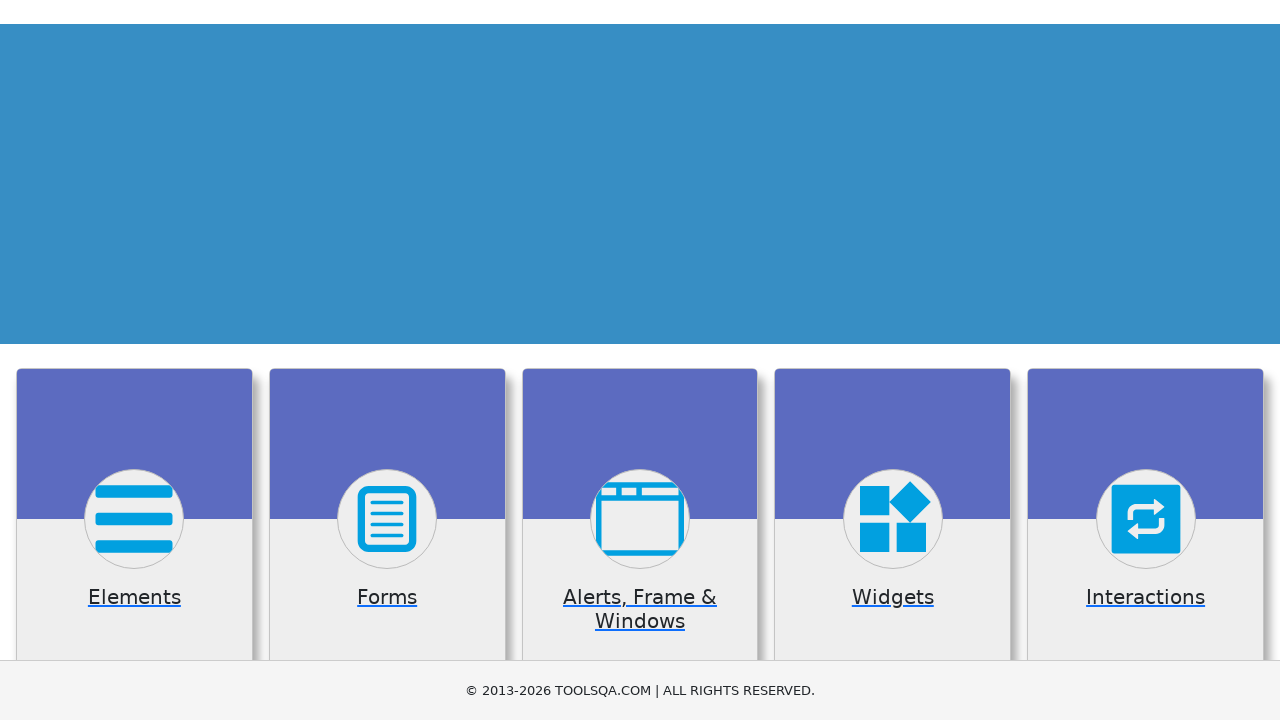

Selenium Online Training image loaded and is visible
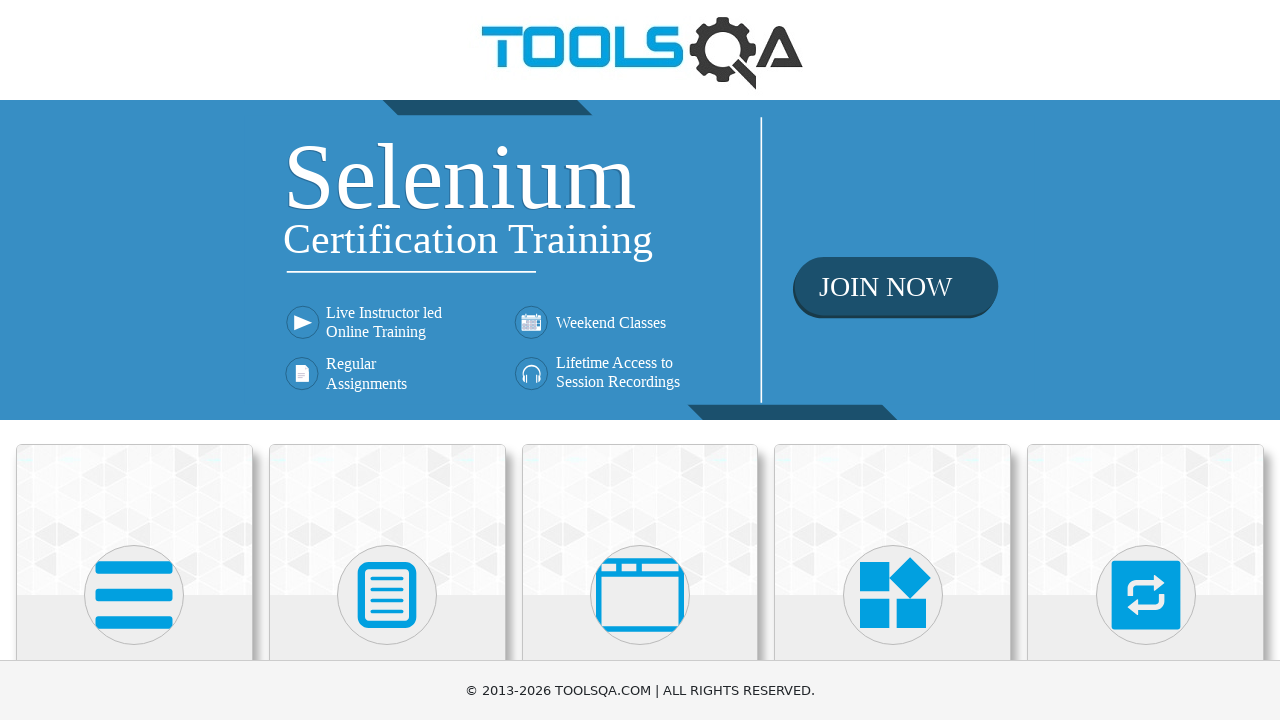

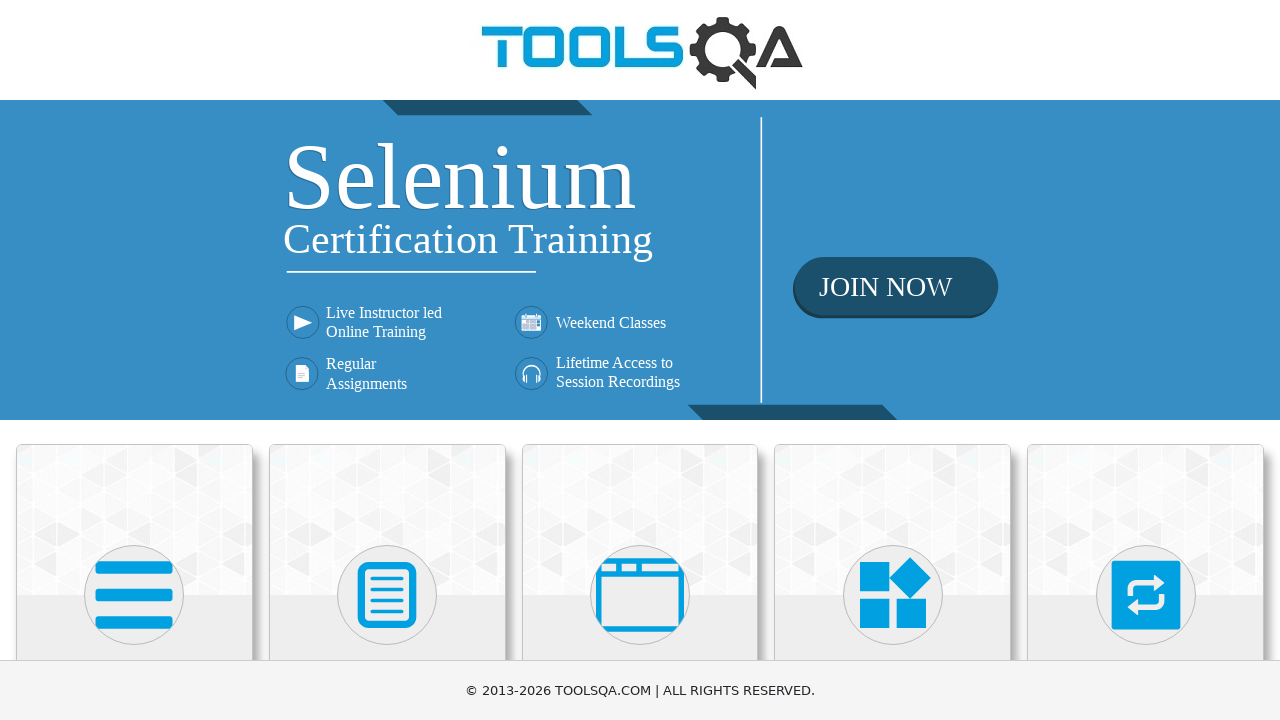